Clicks all radio button inputs on the form page

Starting URL: https://tinyurl.com/ycxx74ve

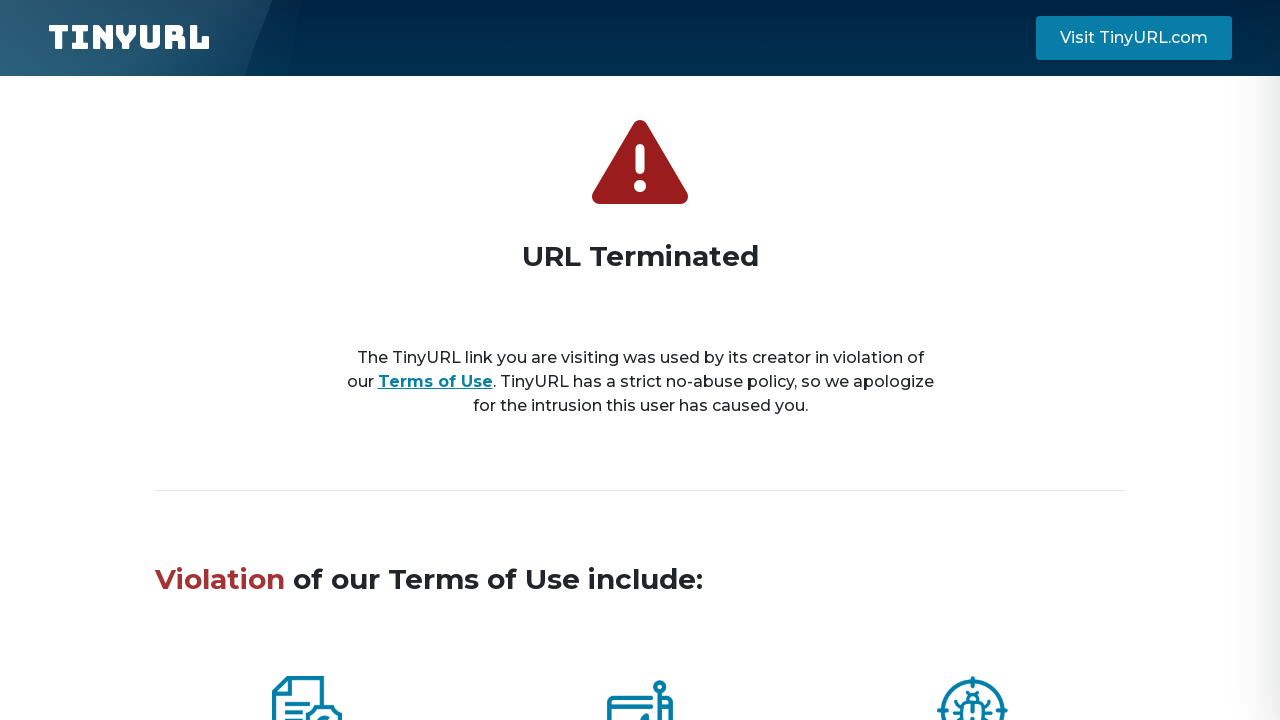

Navigated to form page
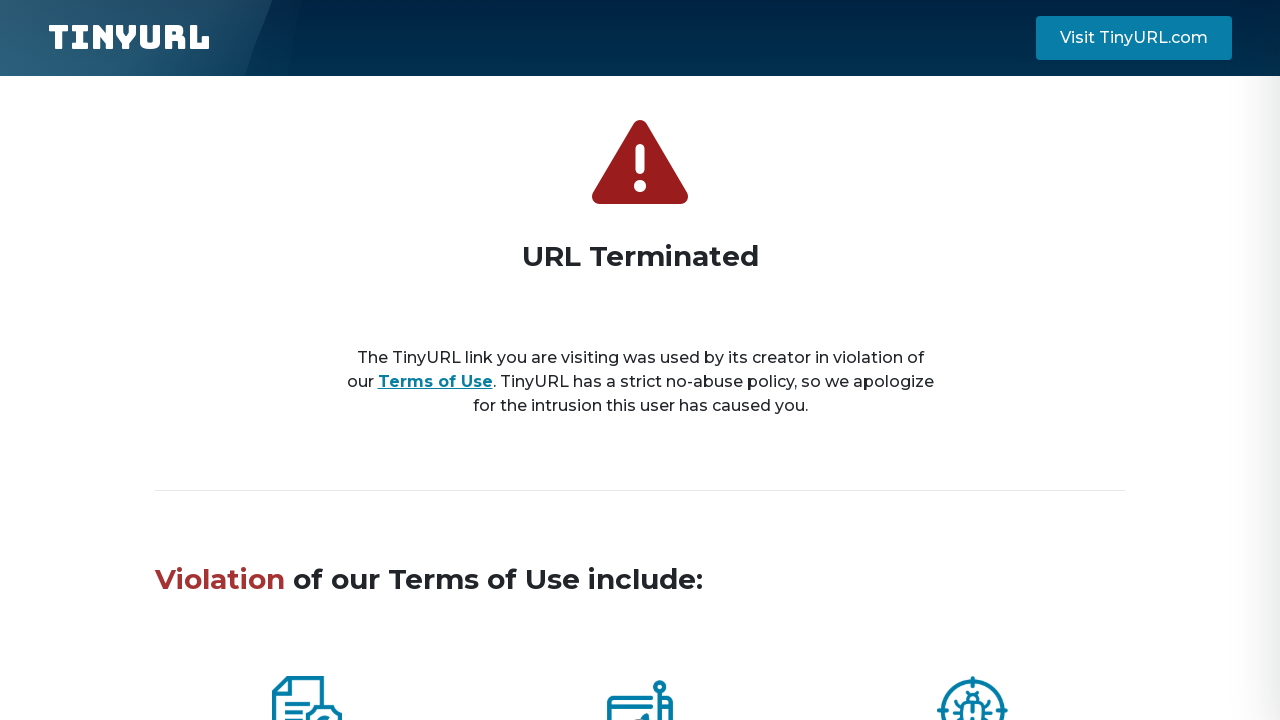

Located all radio button inputs on the form
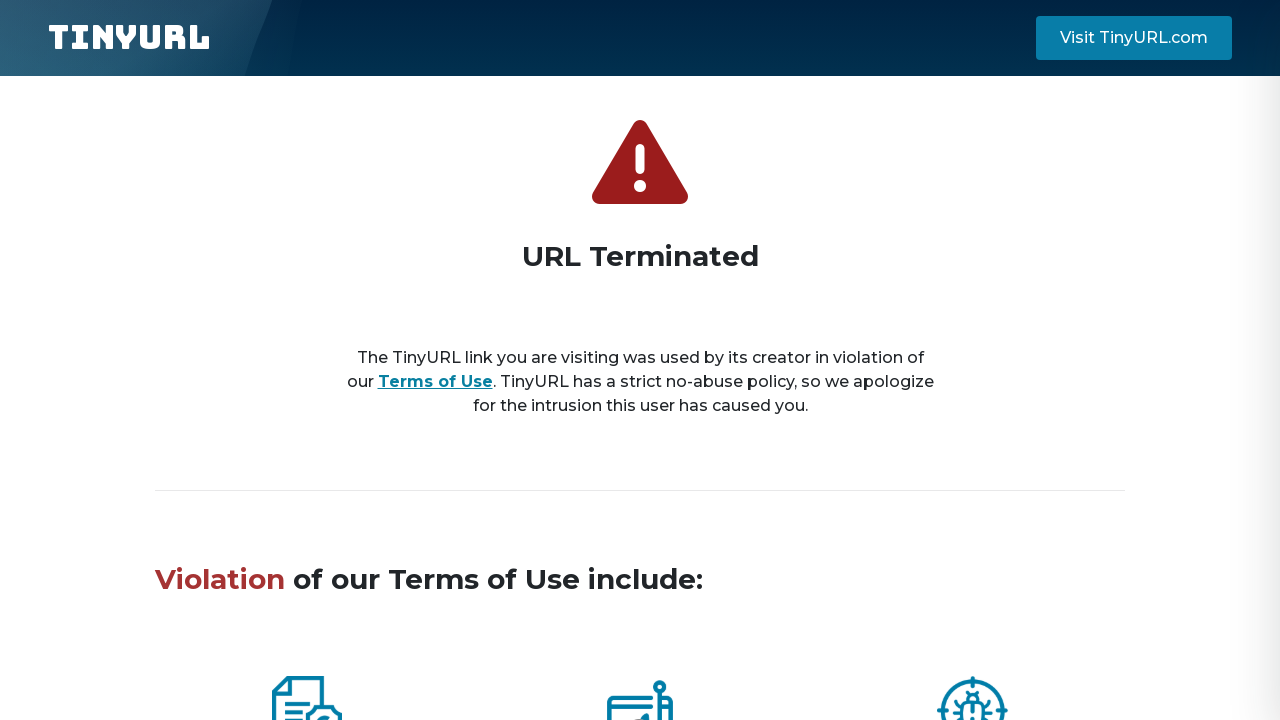

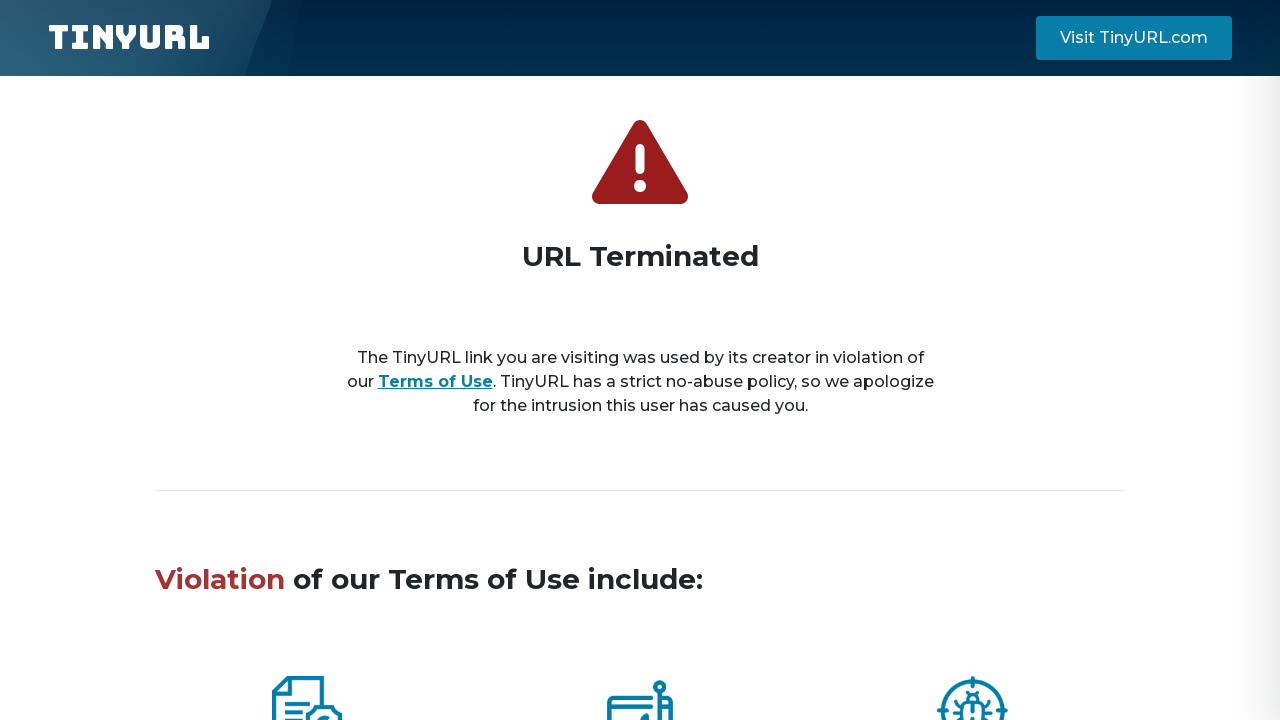